Tests that entering a number below 50 displays the error message "Number is too small"

Starting URL: https://acctabootcamp.github.io/site/tasks/enter_a_number

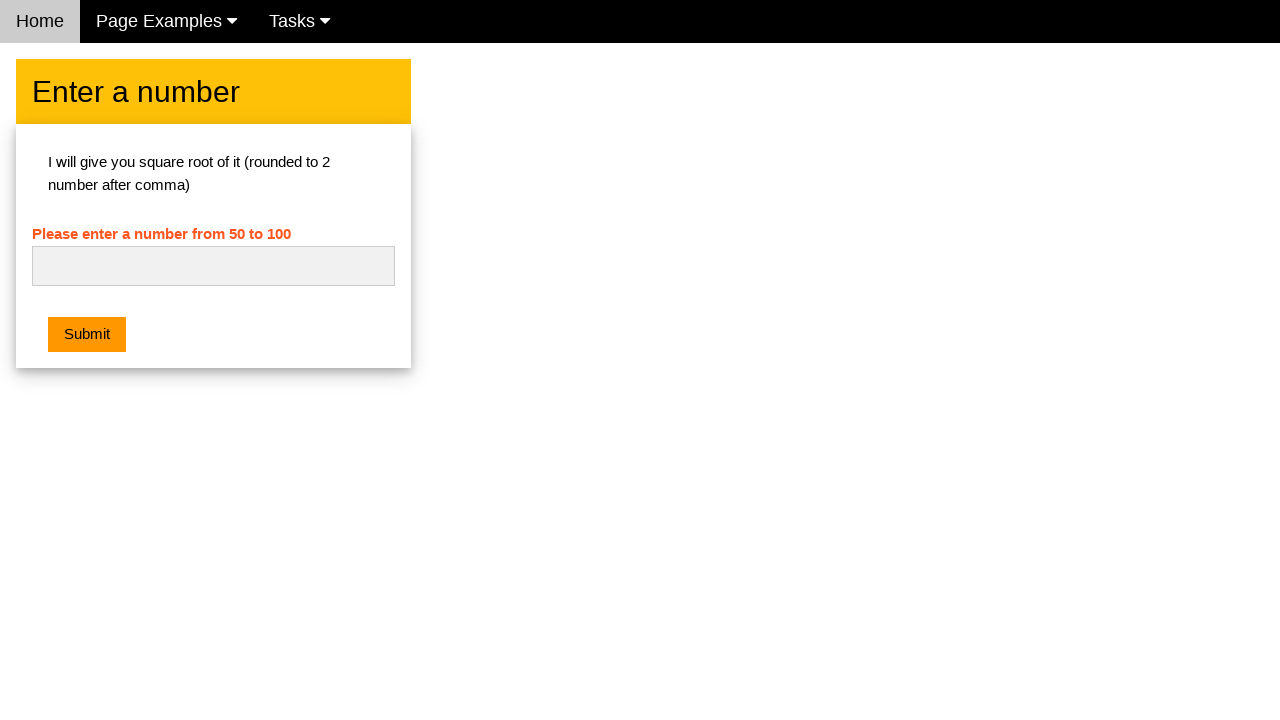

Navigated to the number entry task page
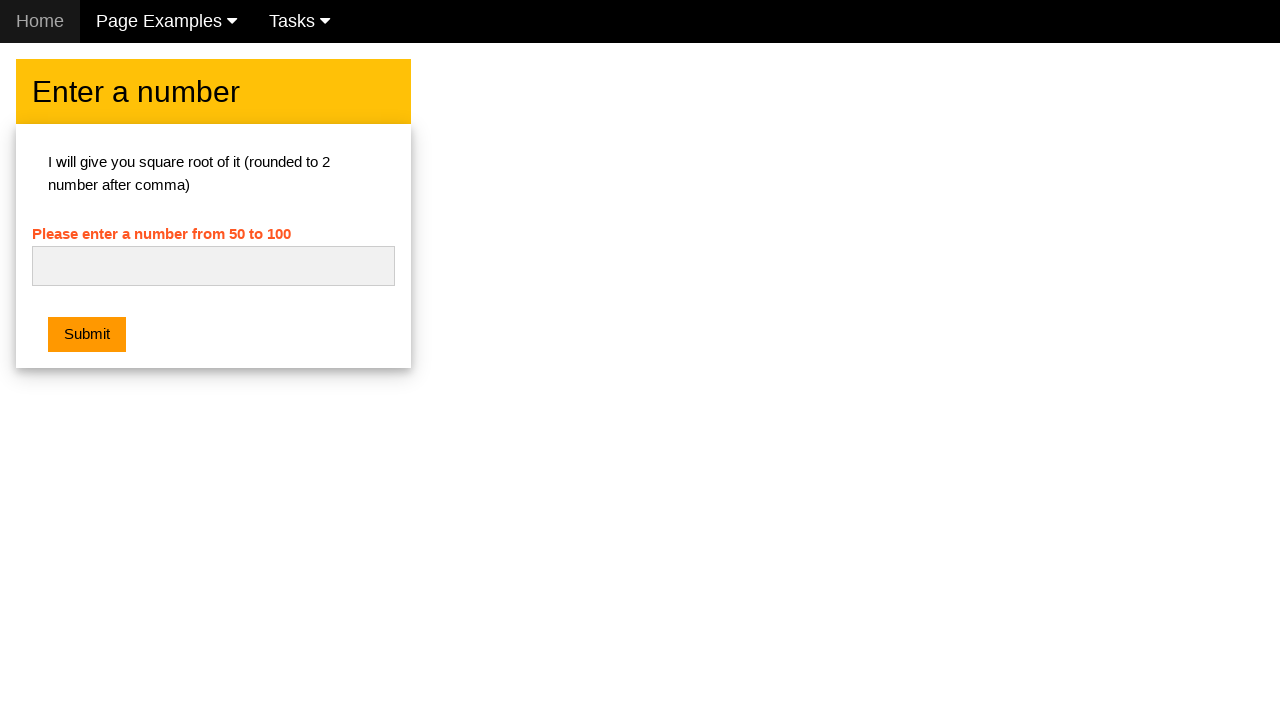

Entered number '17' (below minimum of 50) in the input field on #numb
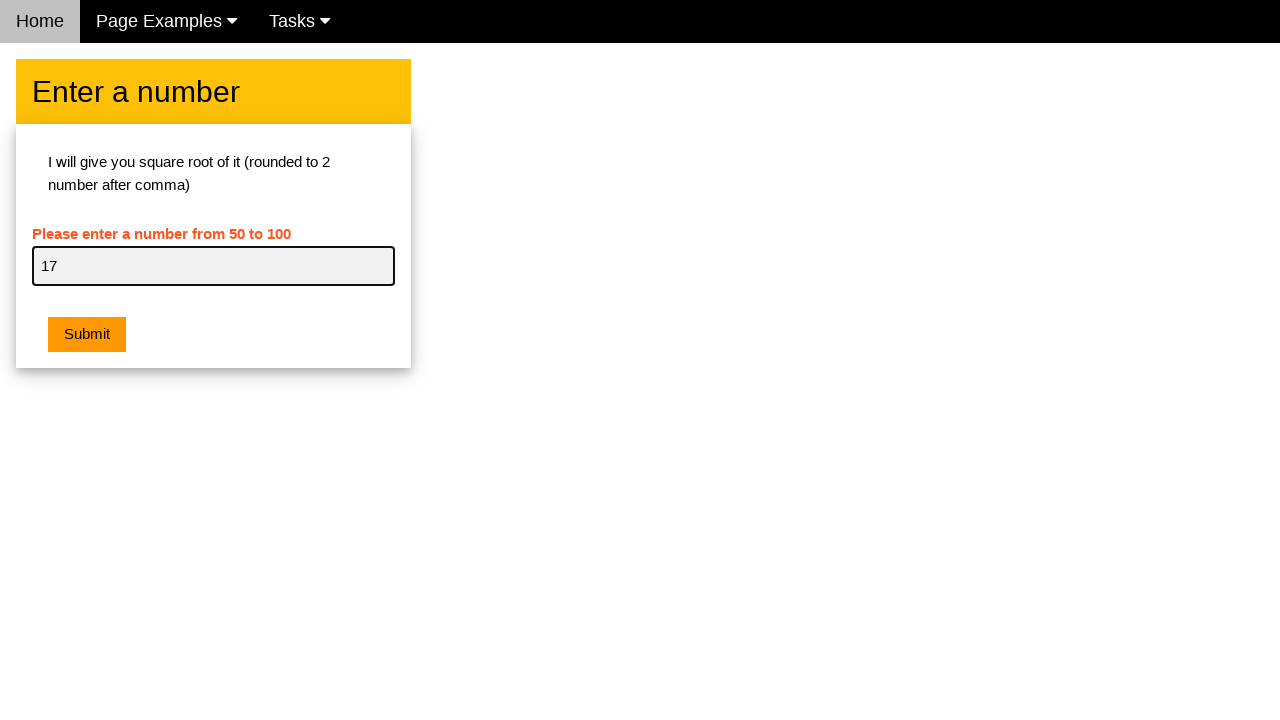

Clicked the submit button at (87, 335) on .w3-btn
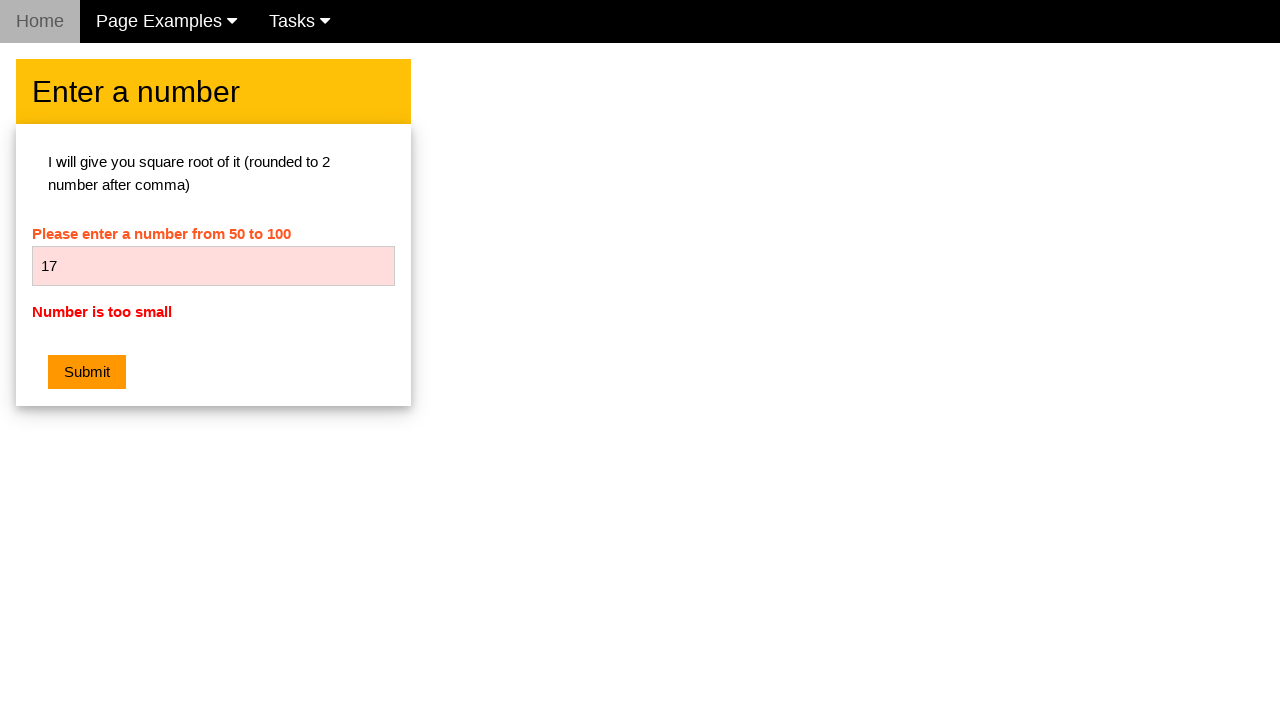

Error message element appeared on the page
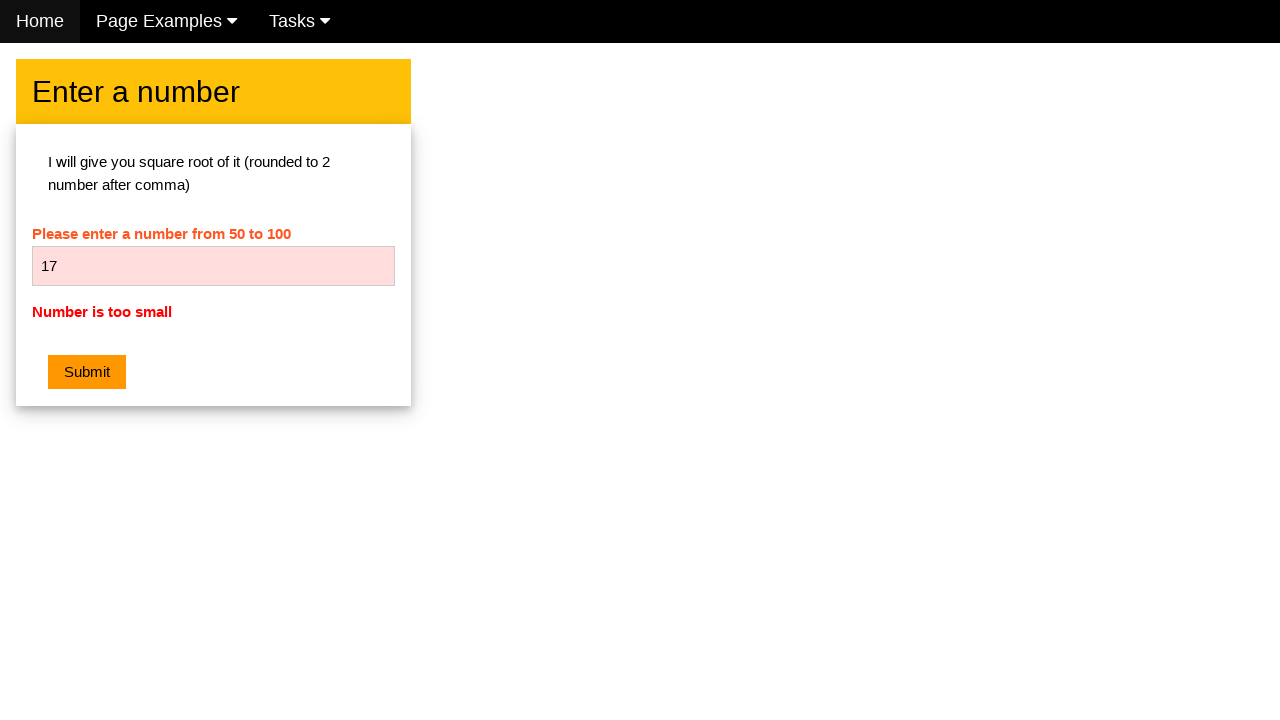

Verified that error message displays 'Number is too small'
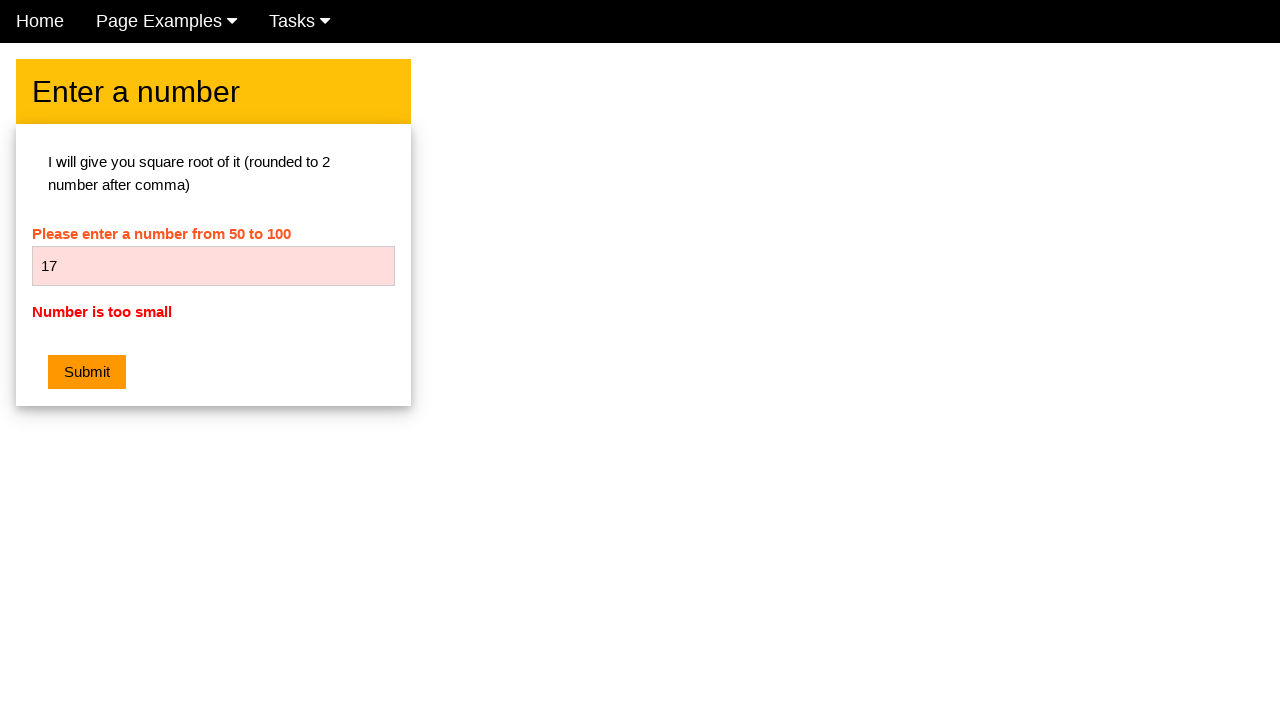

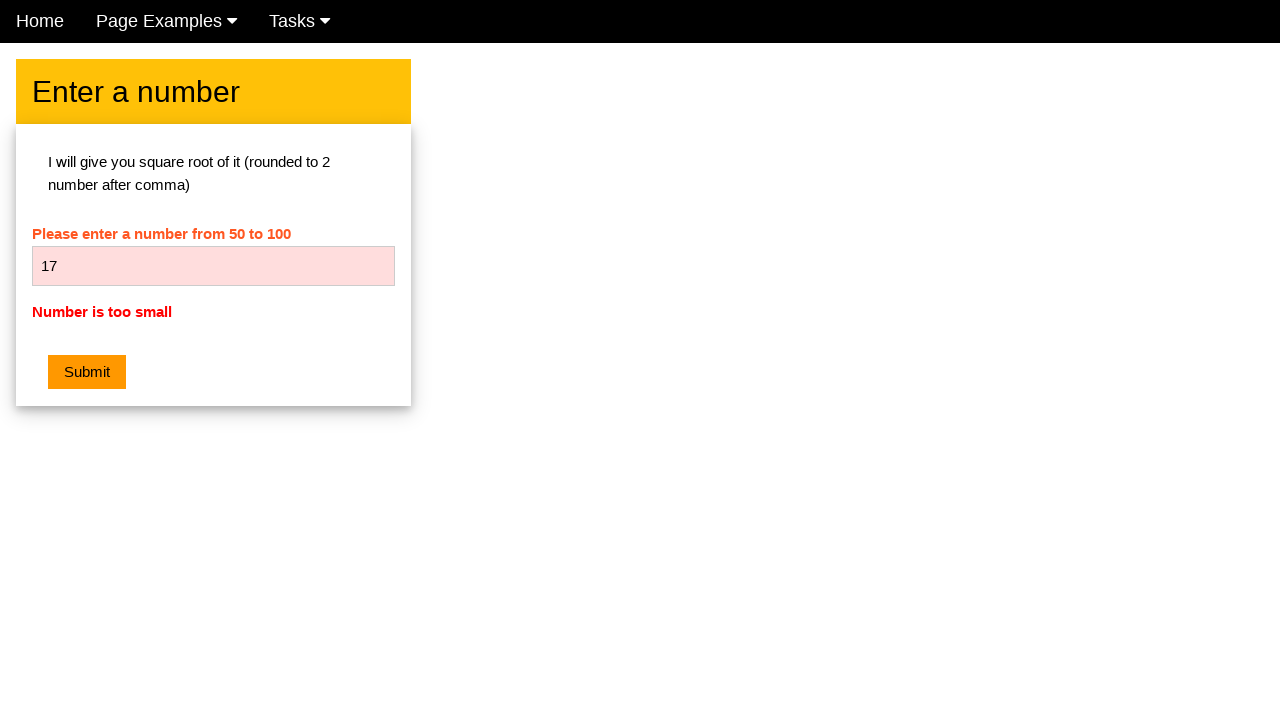